Tests browser window dimension changes by setting a specific window size

Starting URL: https://www.bestbuy.com/

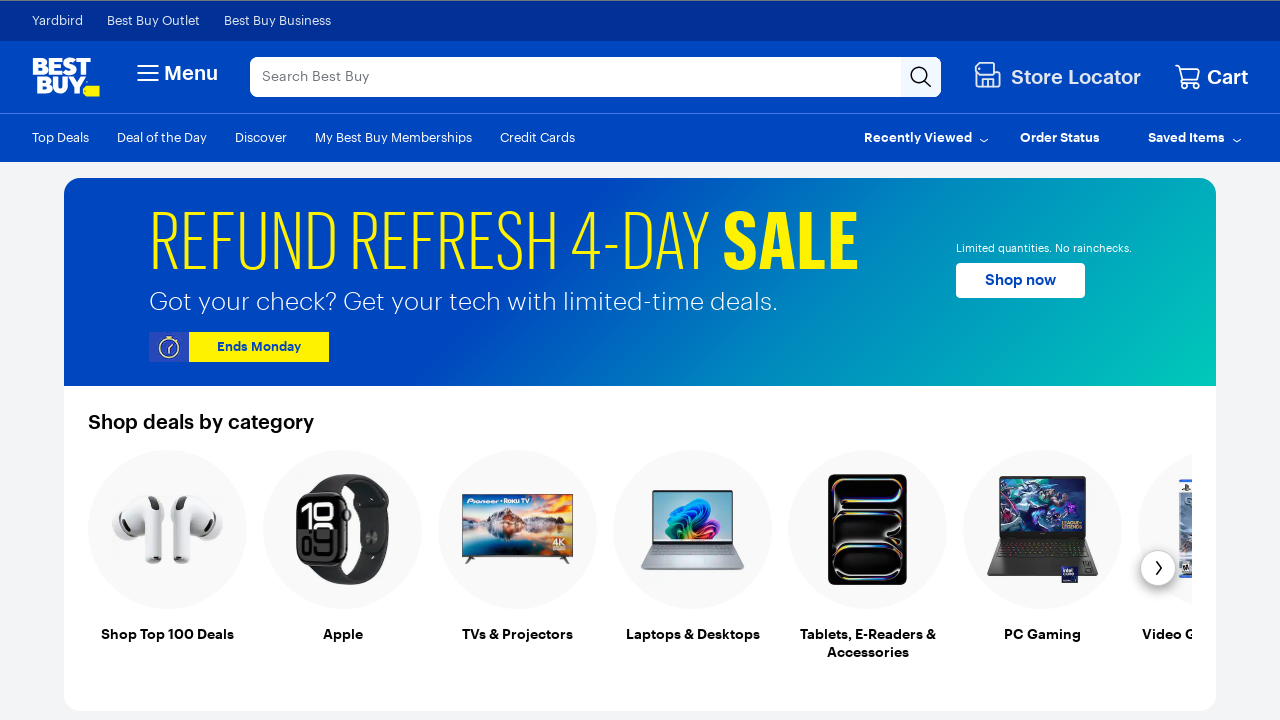

Set viewport size to 400x500 pixels
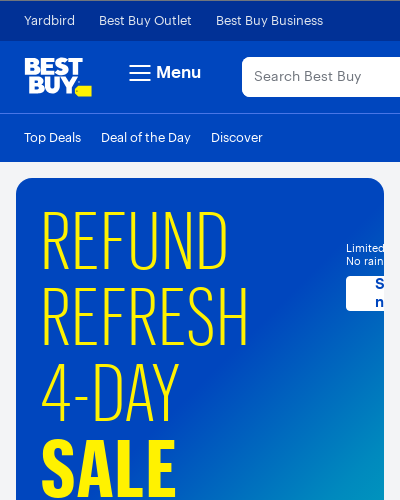

Waited 1 second to observe dimension change
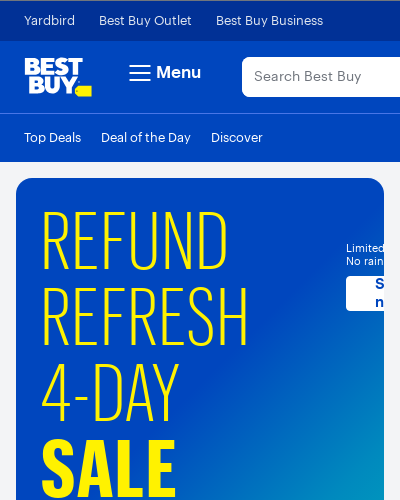

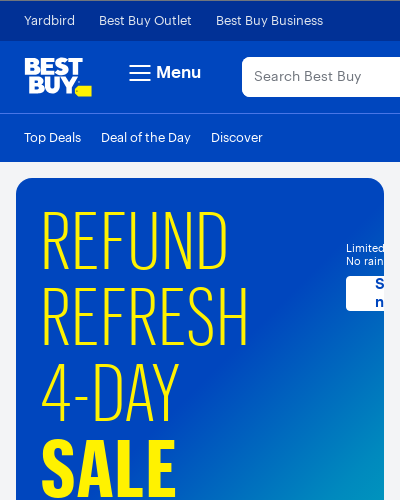